Tests shadow DOM by generating a GUID, selecting all text, cutting it, and pasting it back

Starting URL: http://uitestingplayground.com/shadowdom

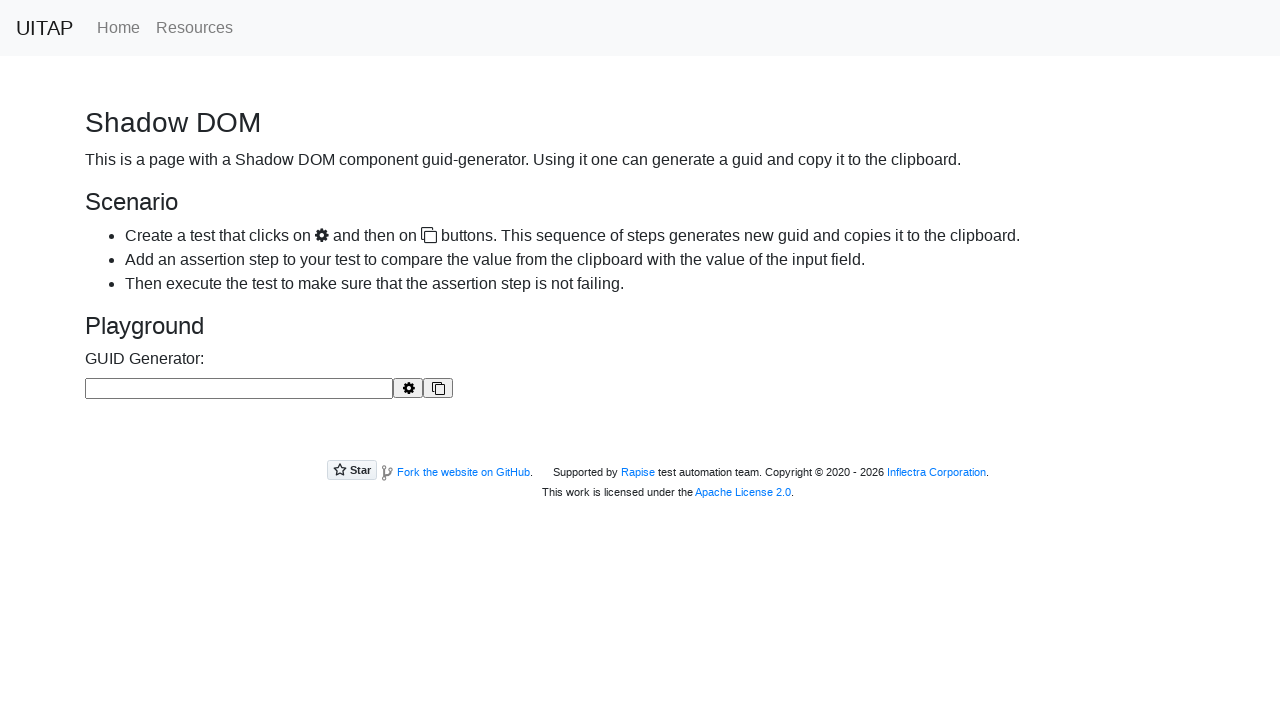

Clicked generate button in shadow DOM to create GUID
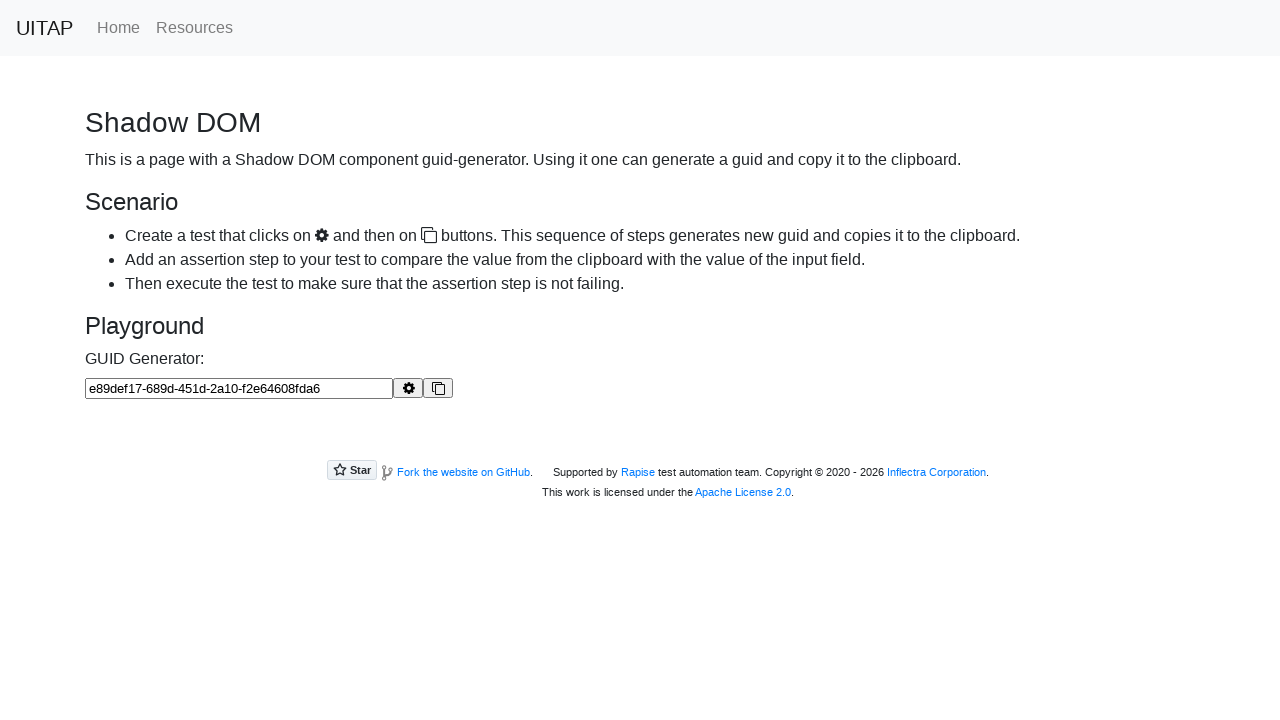

Clicked copy button in shadow DOM
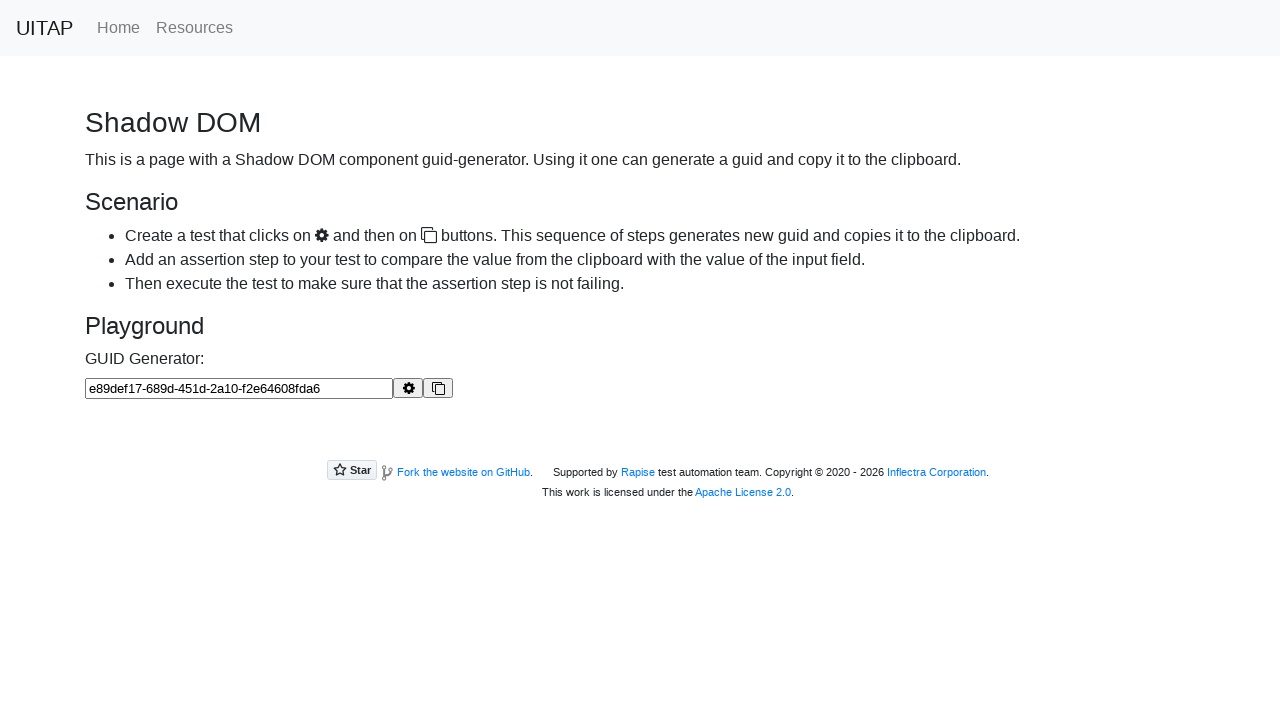

Retrieved generated GUID value: e89def17-689d-451d-2a10-f2e64608fda6
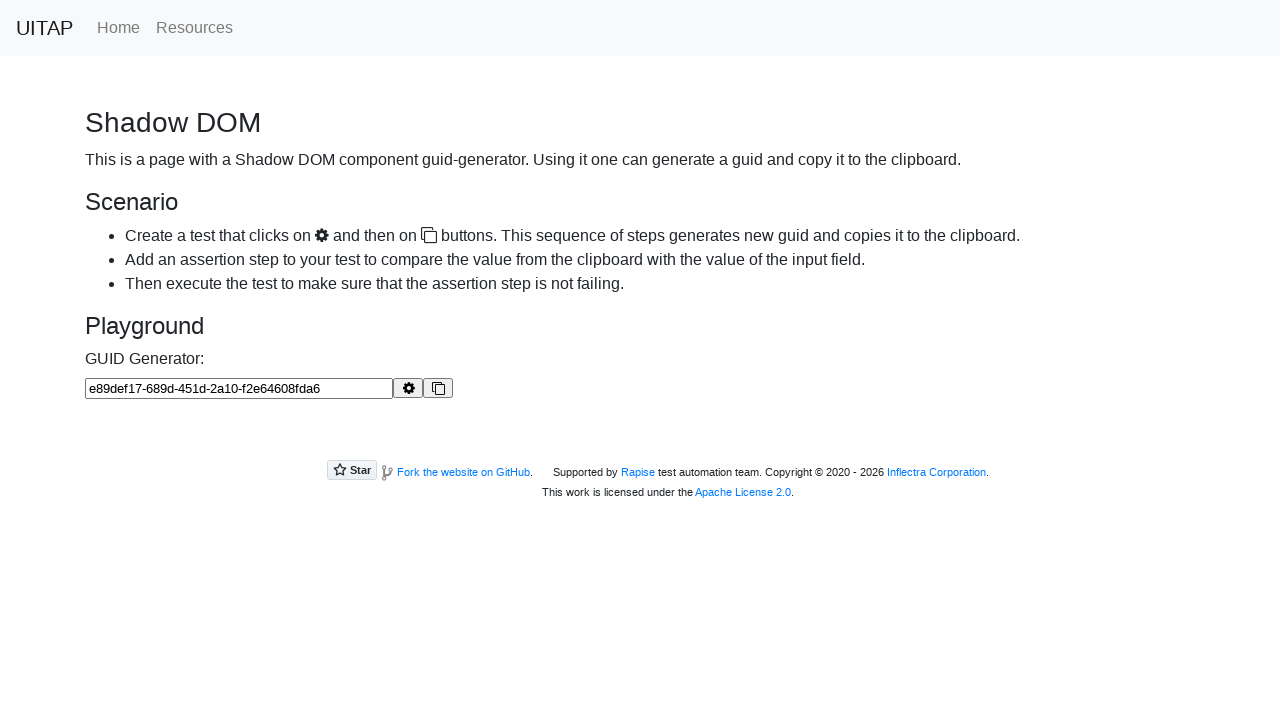

Focused on the input field in shadow DOM
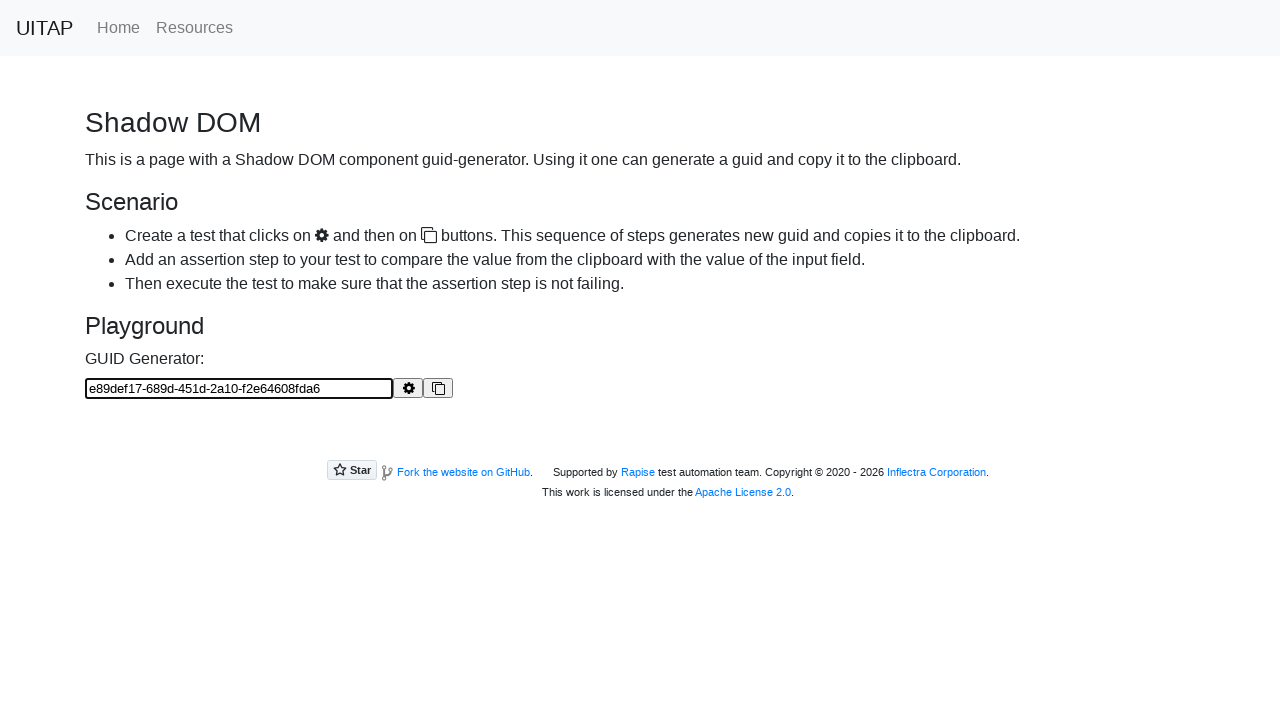

Selected all text in the input field
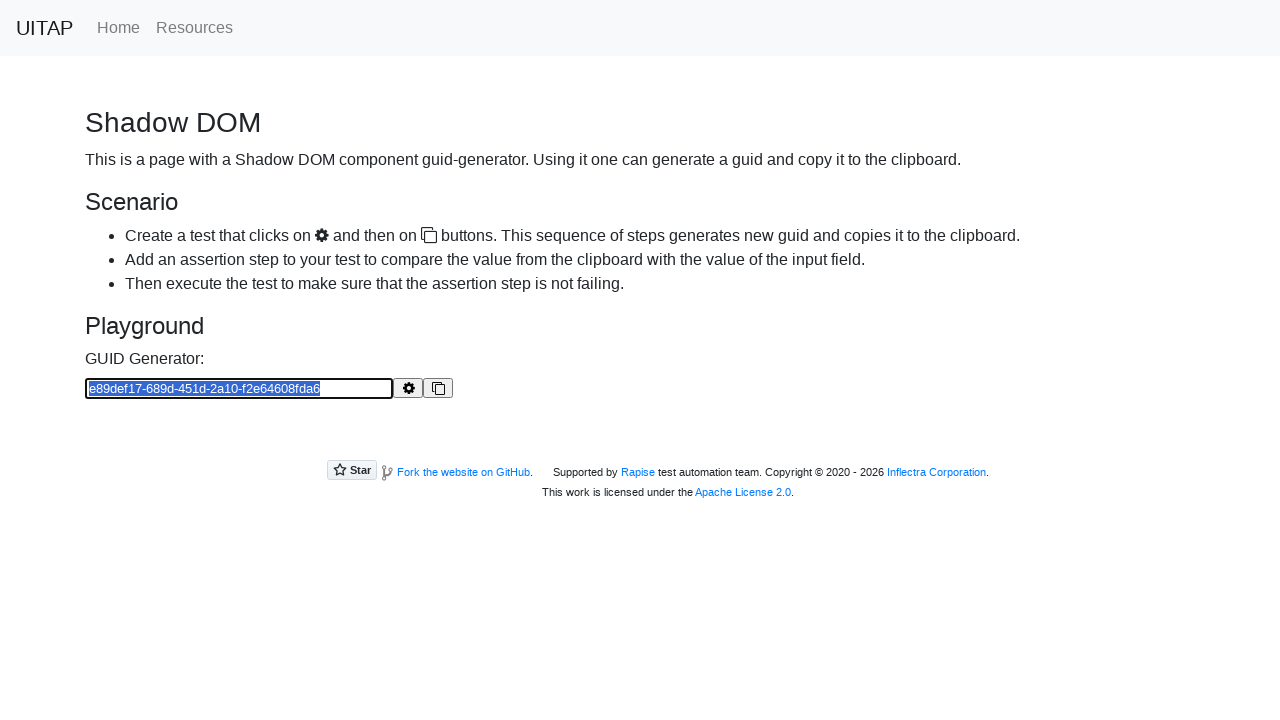

Copied selected text to clipboard
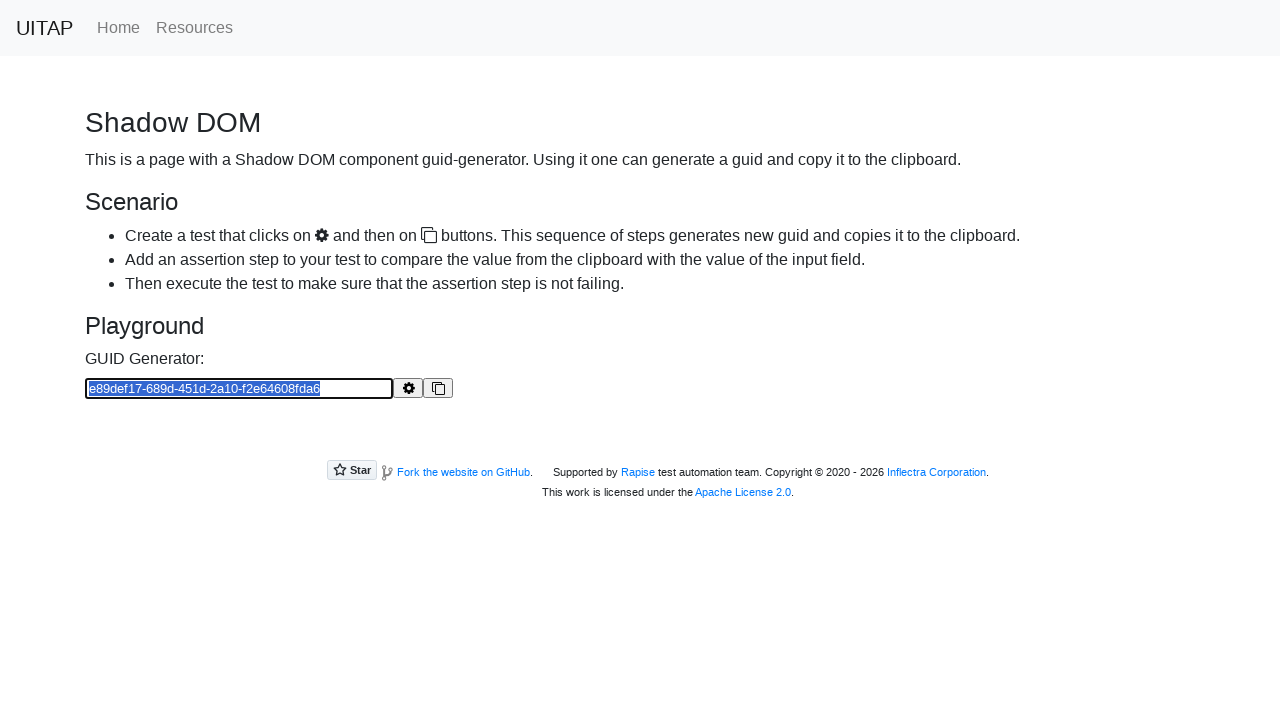

Cleared the input field
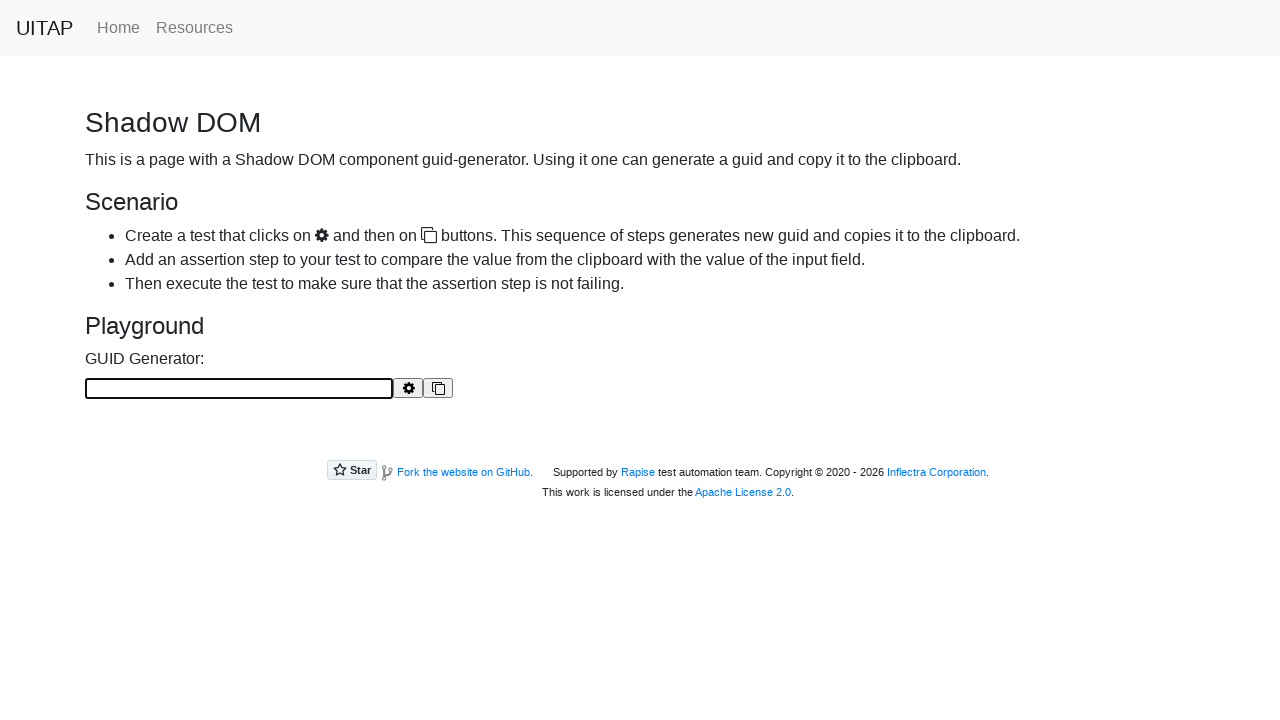

Pasted copied text back into the input field
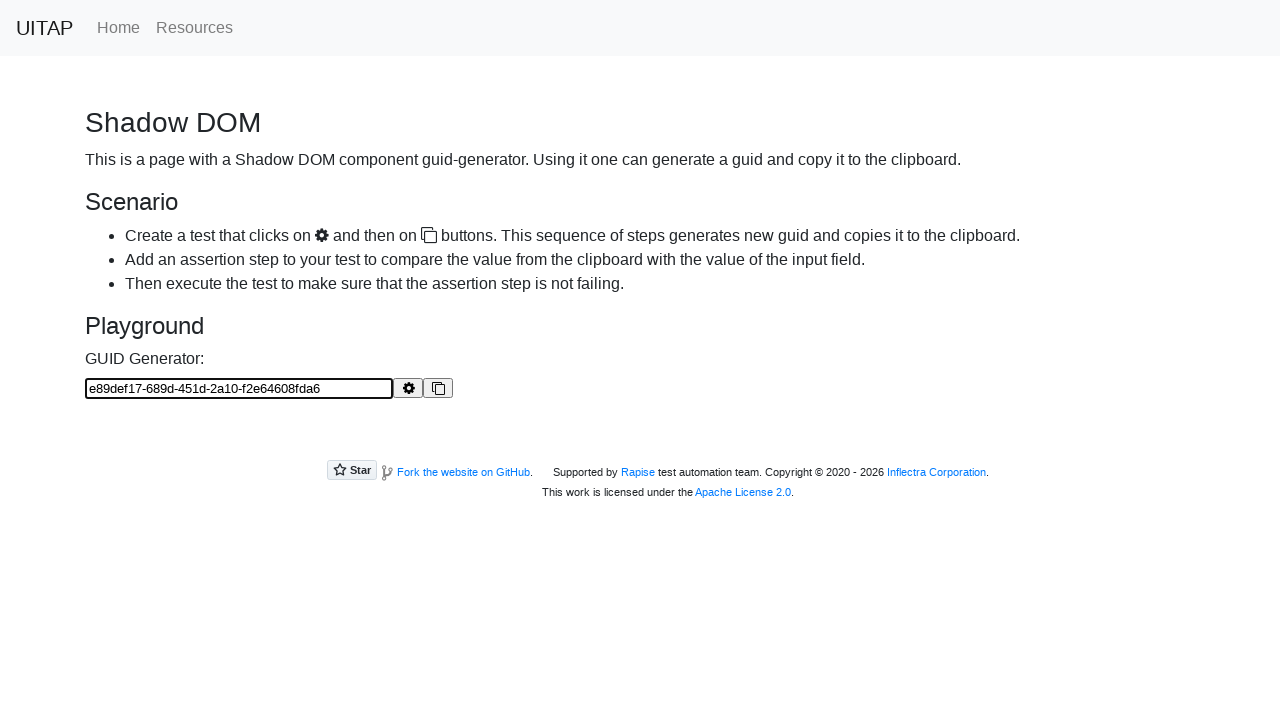

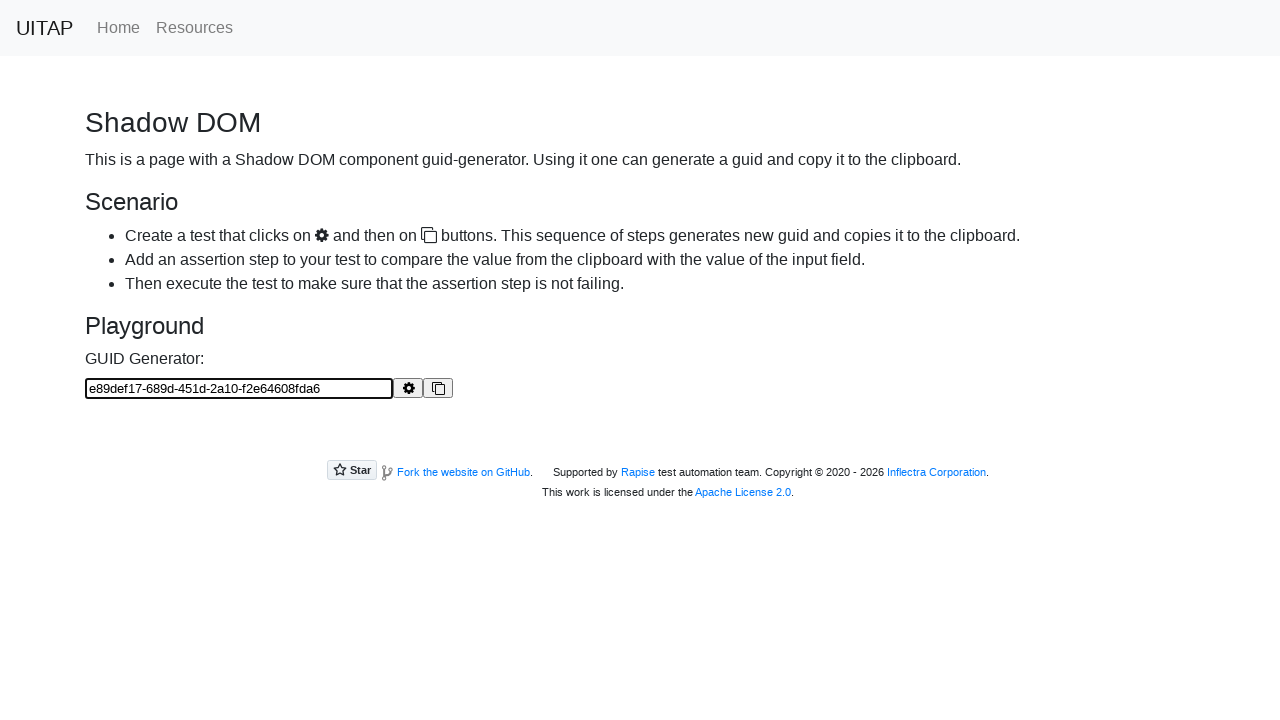